Tests a calculator demo application by entering two numbers (5 and 4), clicking the calculate button, and waiting for the result to appear.

Starting URL: https://juliemr.github.io/protractor-demo/

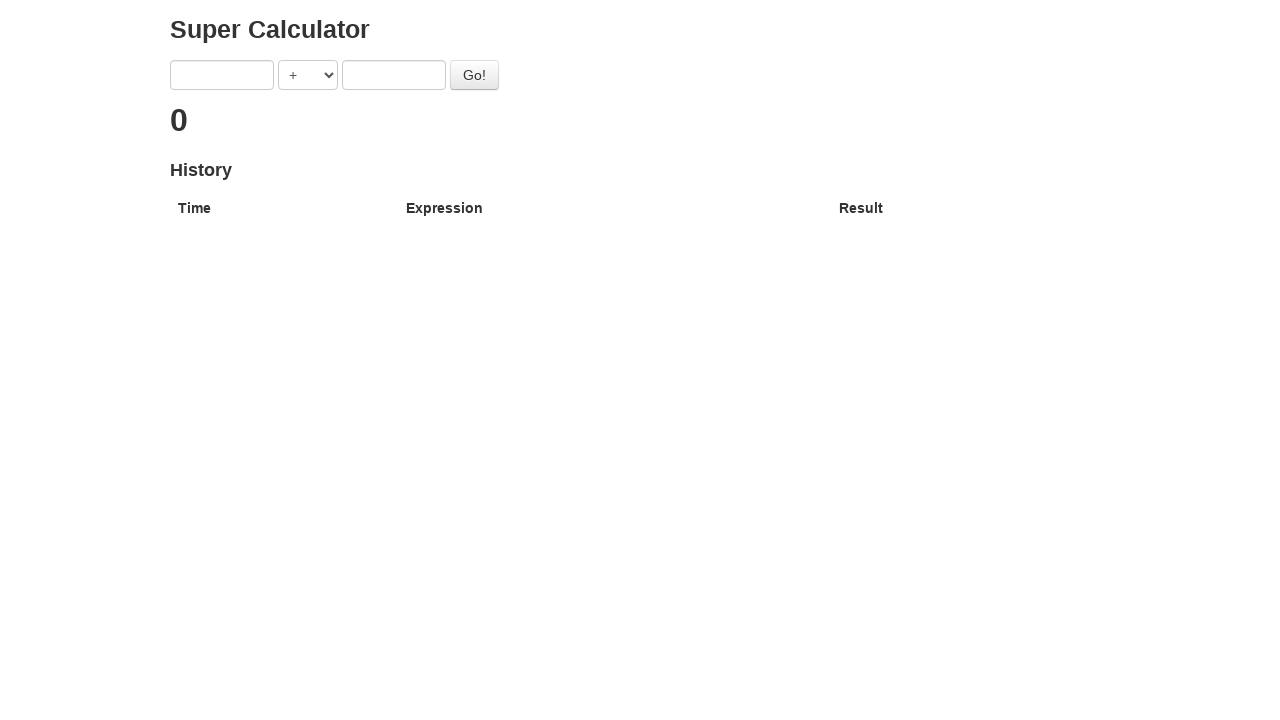

Entered first number (5) into the calculator on input[ng-model='first']
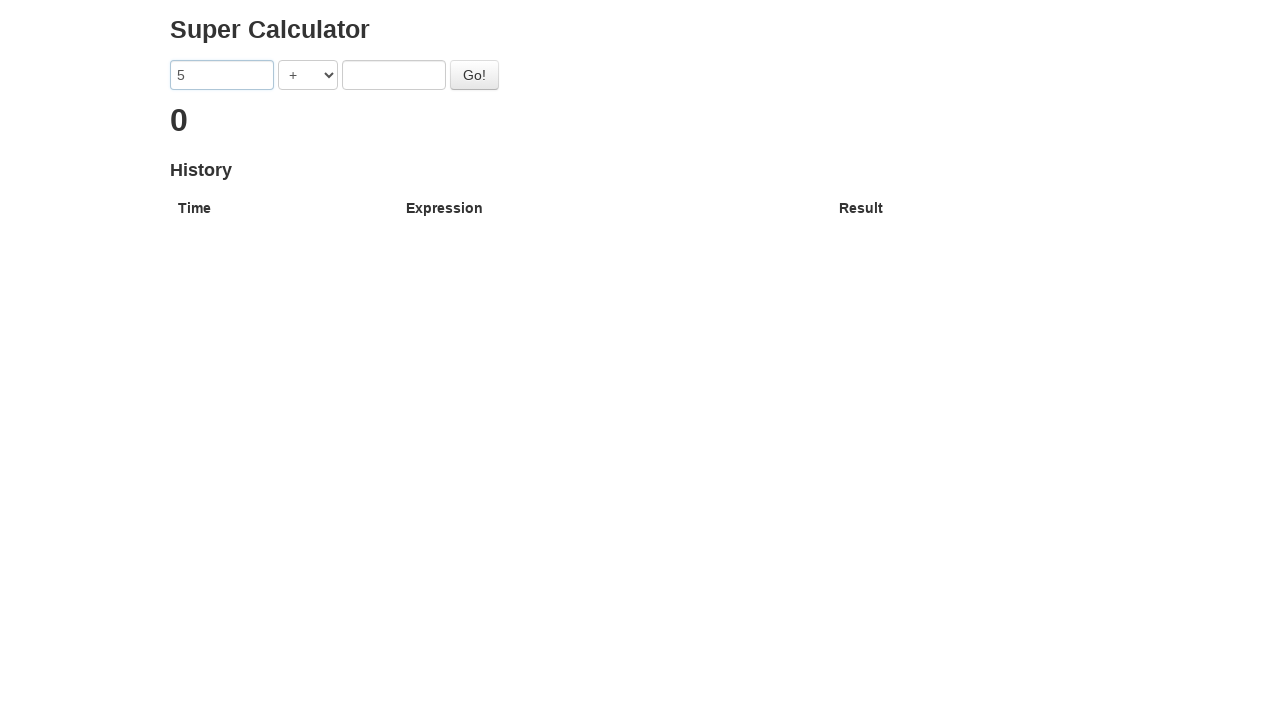

Entered second number (4) into the calculator on input[ng-model='second']
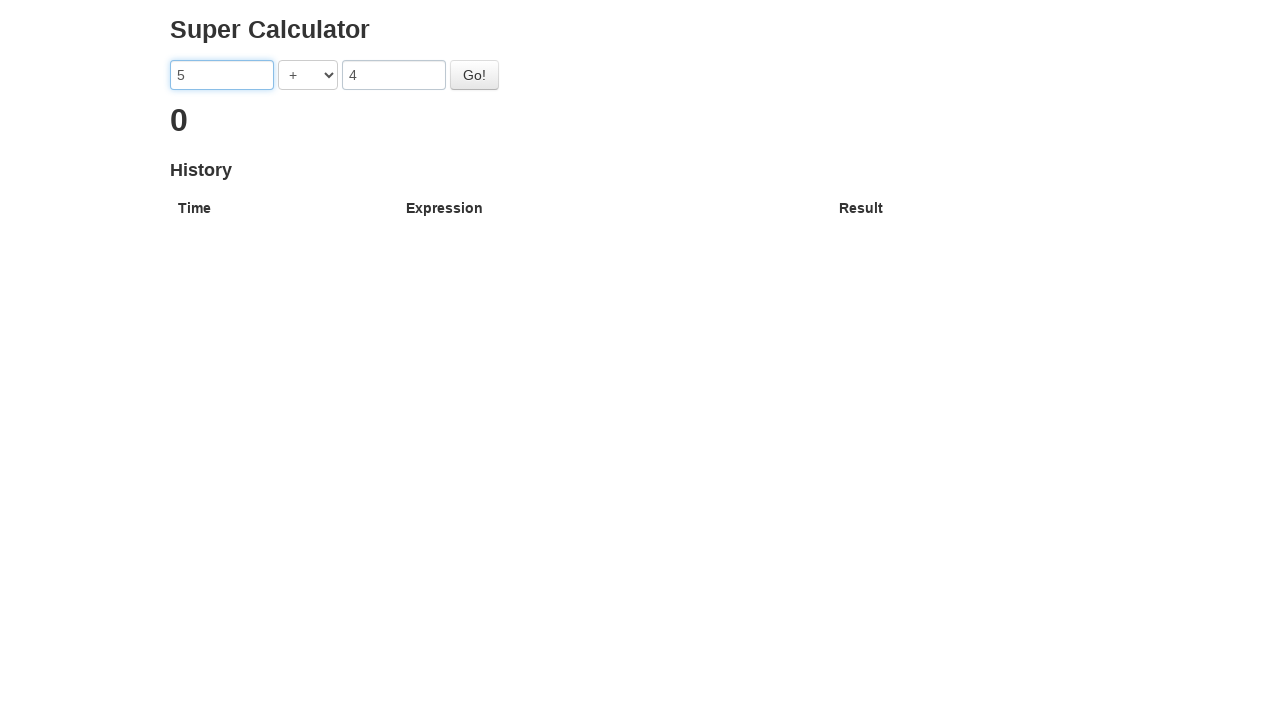

Clicked the calculate button at (474, 75) on #gobutton
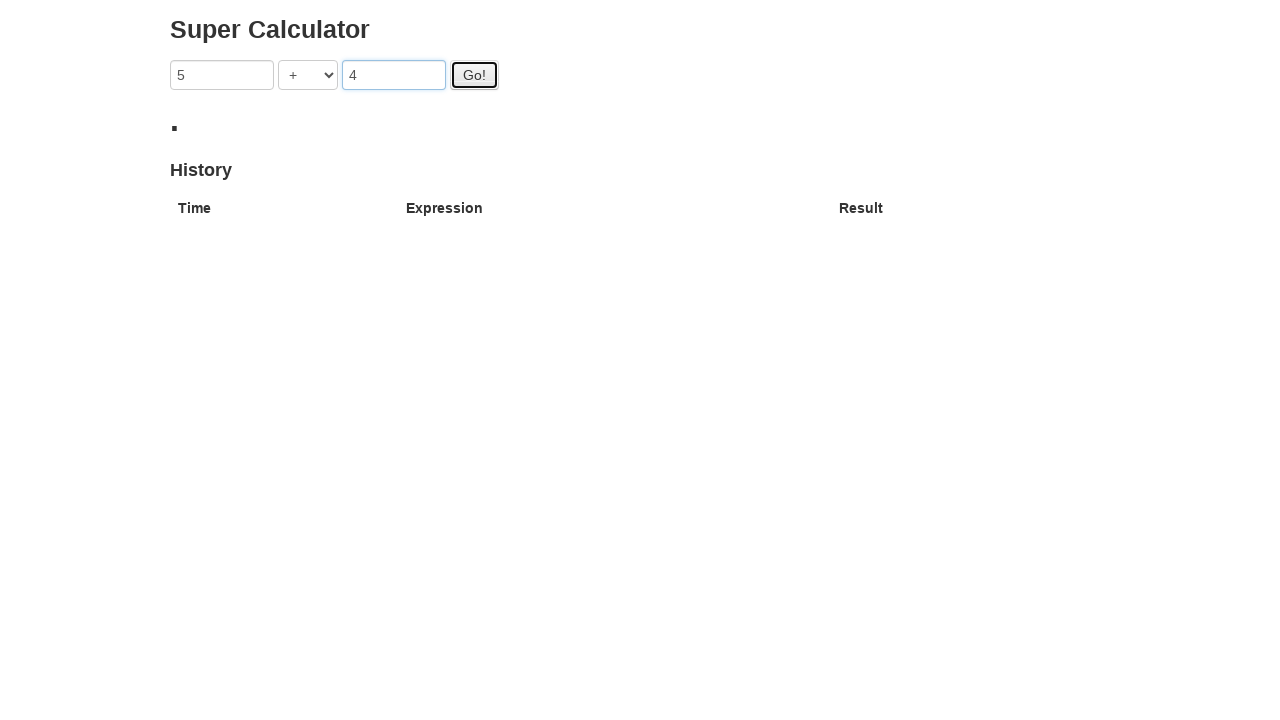

Result heading element appeared
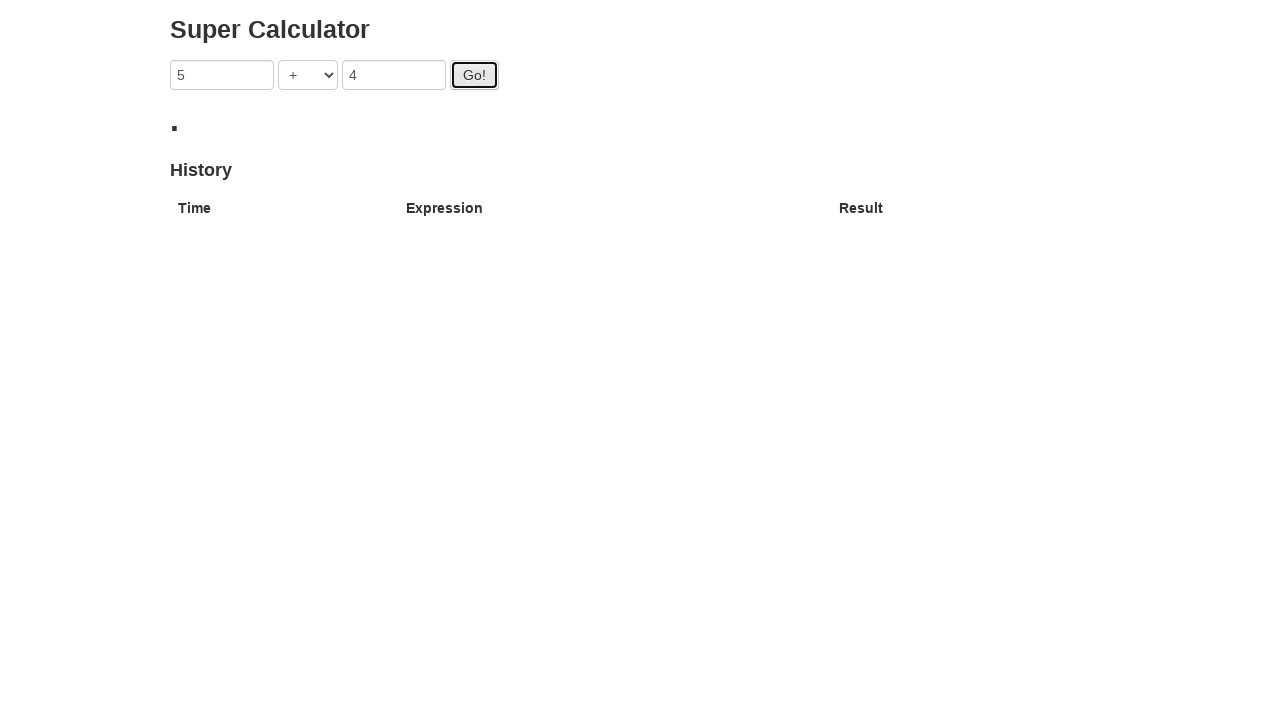

Calculation result loaded and contains a number
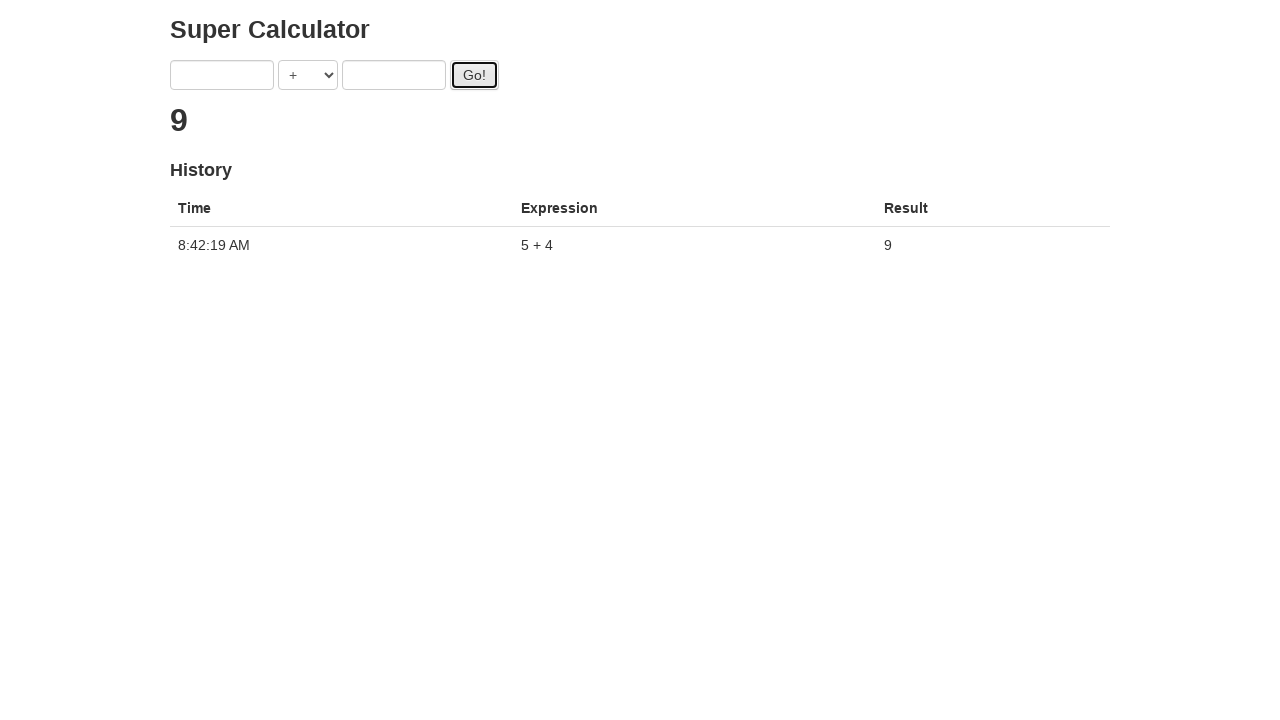

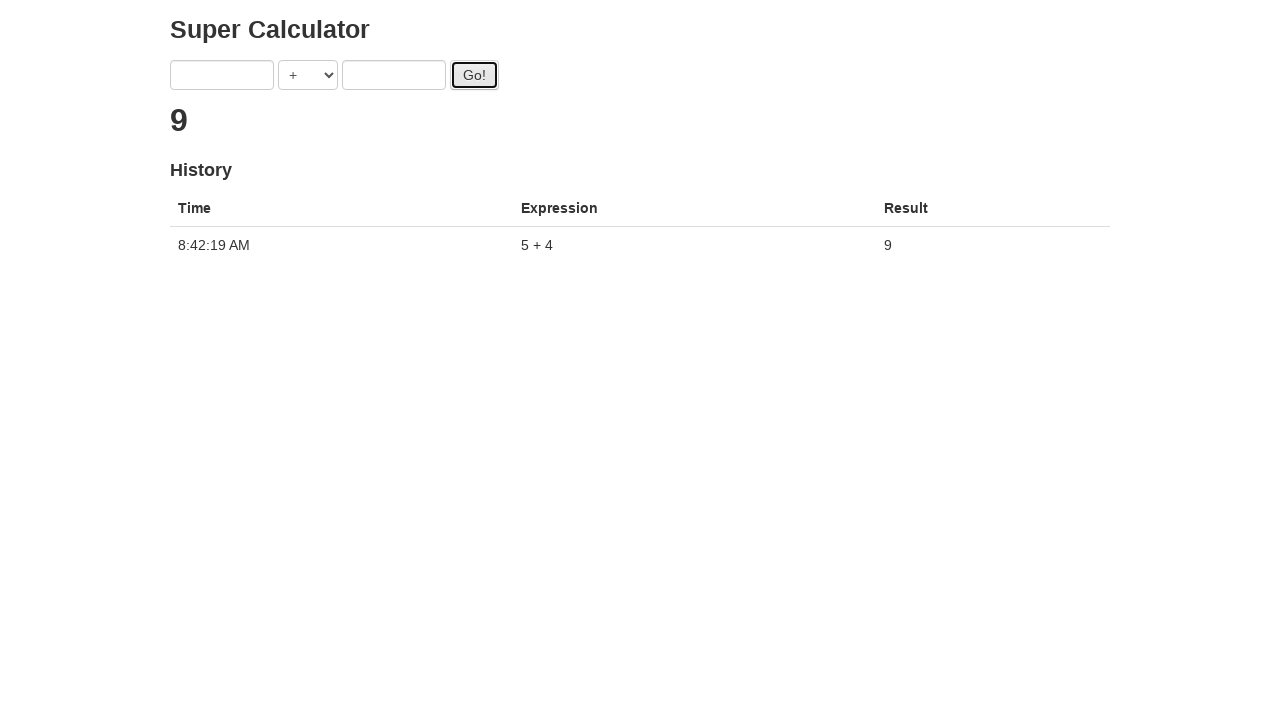